Tests scrolling functionality on a practice page by scrolling the window and a table, then verifying that the sum of values in a table column matches the displayed total amount.

Starting URL: https://www.rahulshettyacademy.com/AutomationPractice/

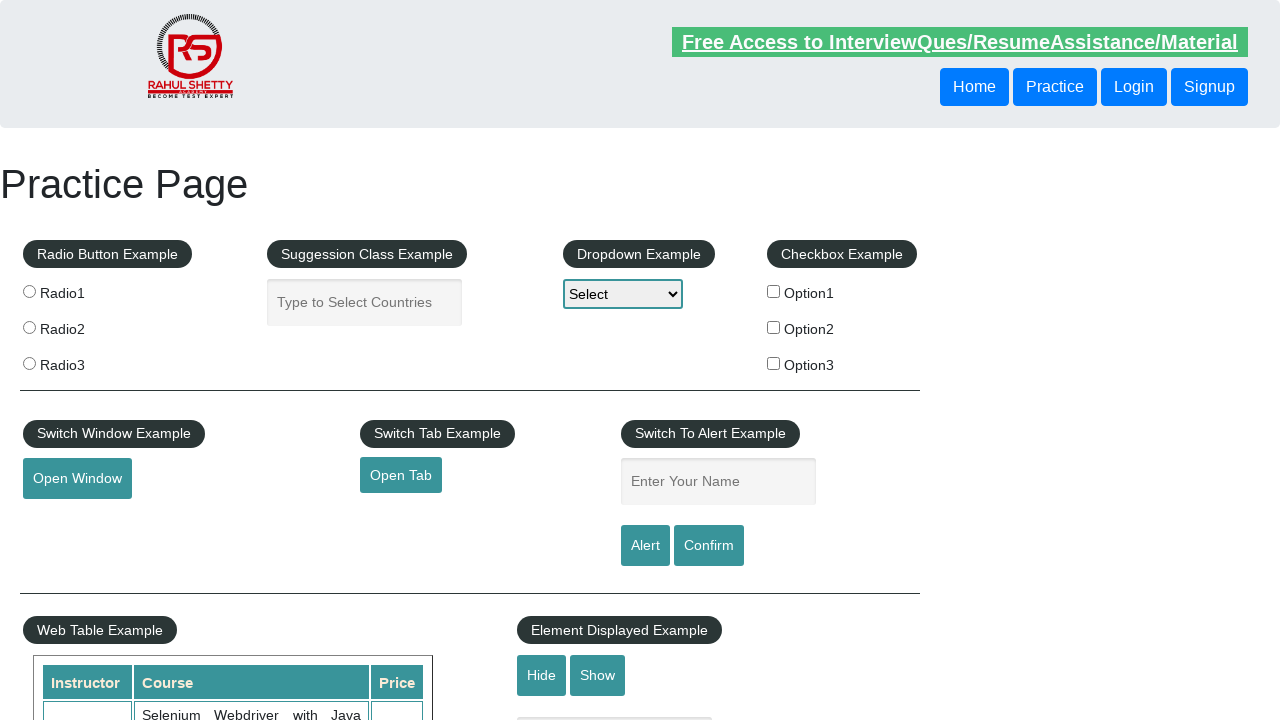

Scrolled window down by 600 pixels
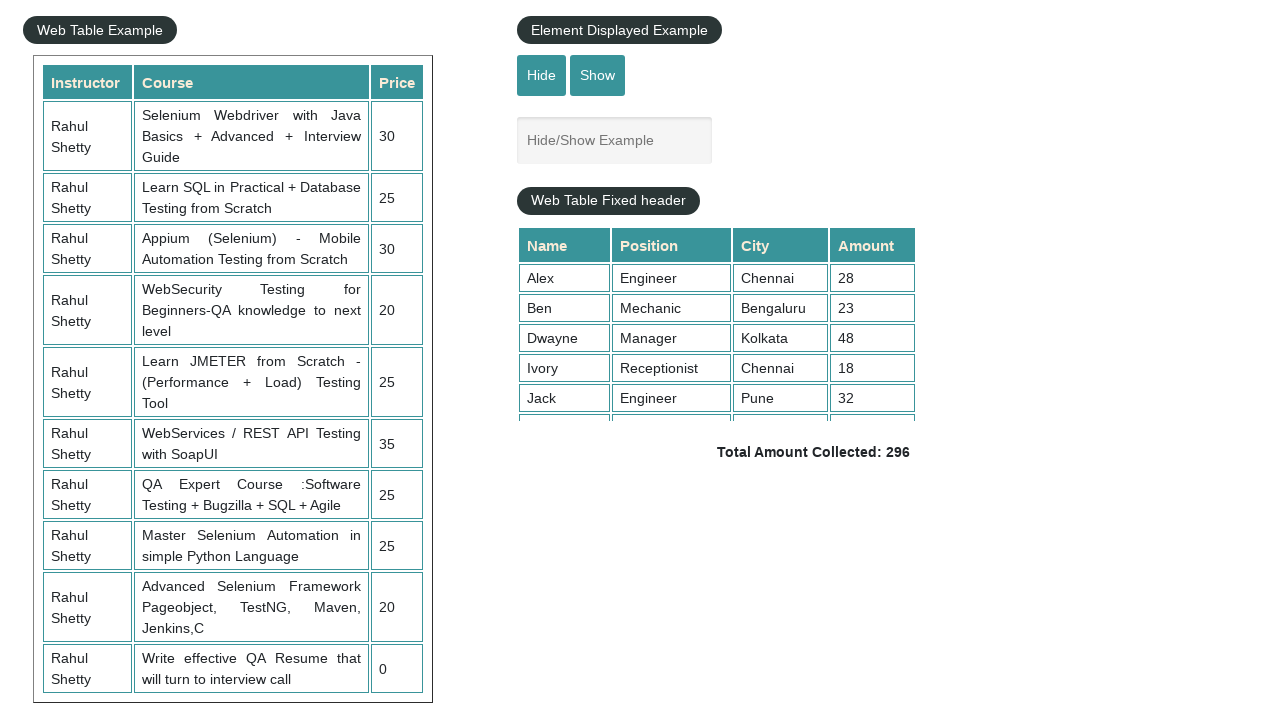

Waited 1 second for scroll animation to complete
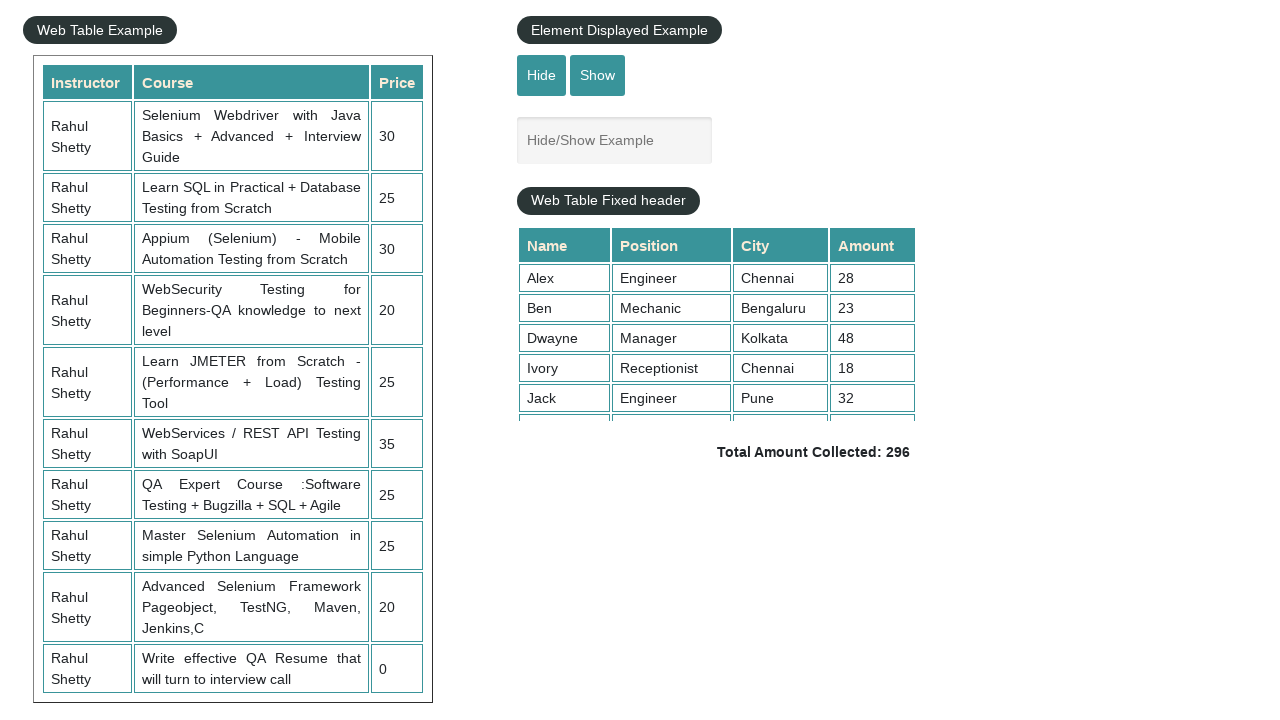

Scrolled table element down by 500 pixels
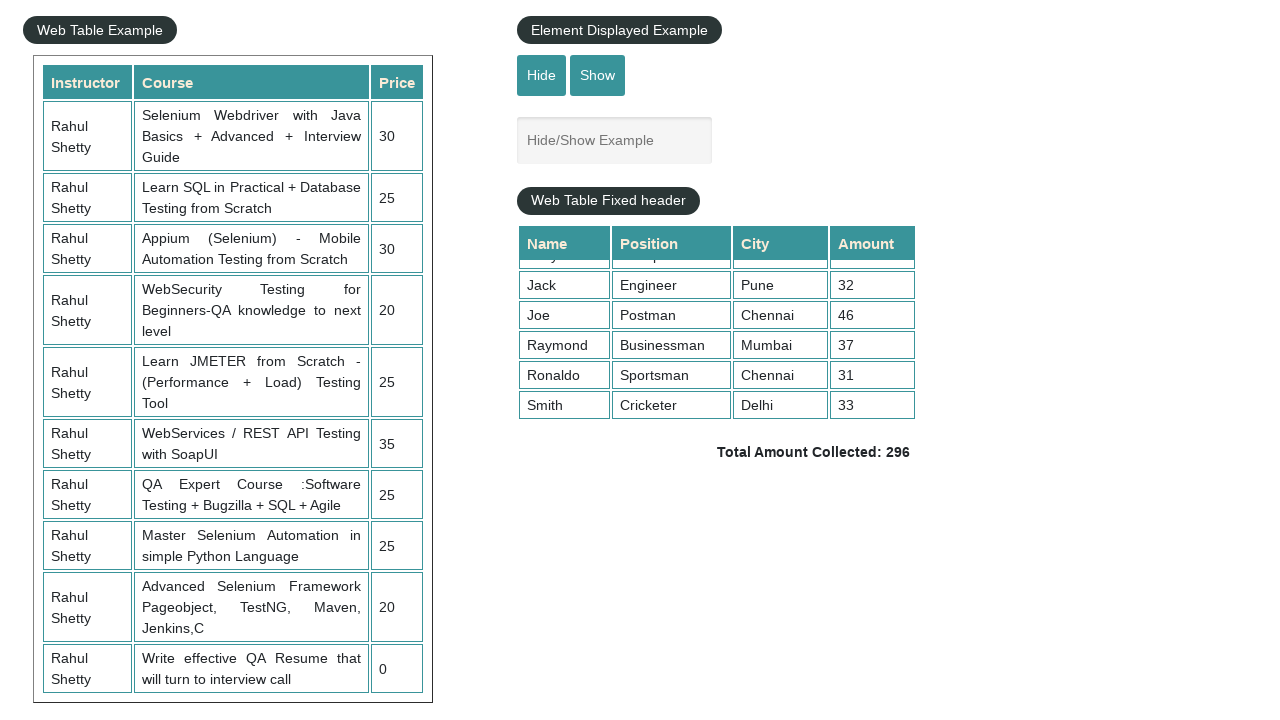

Waited for table amount cells (4th column) to be visible
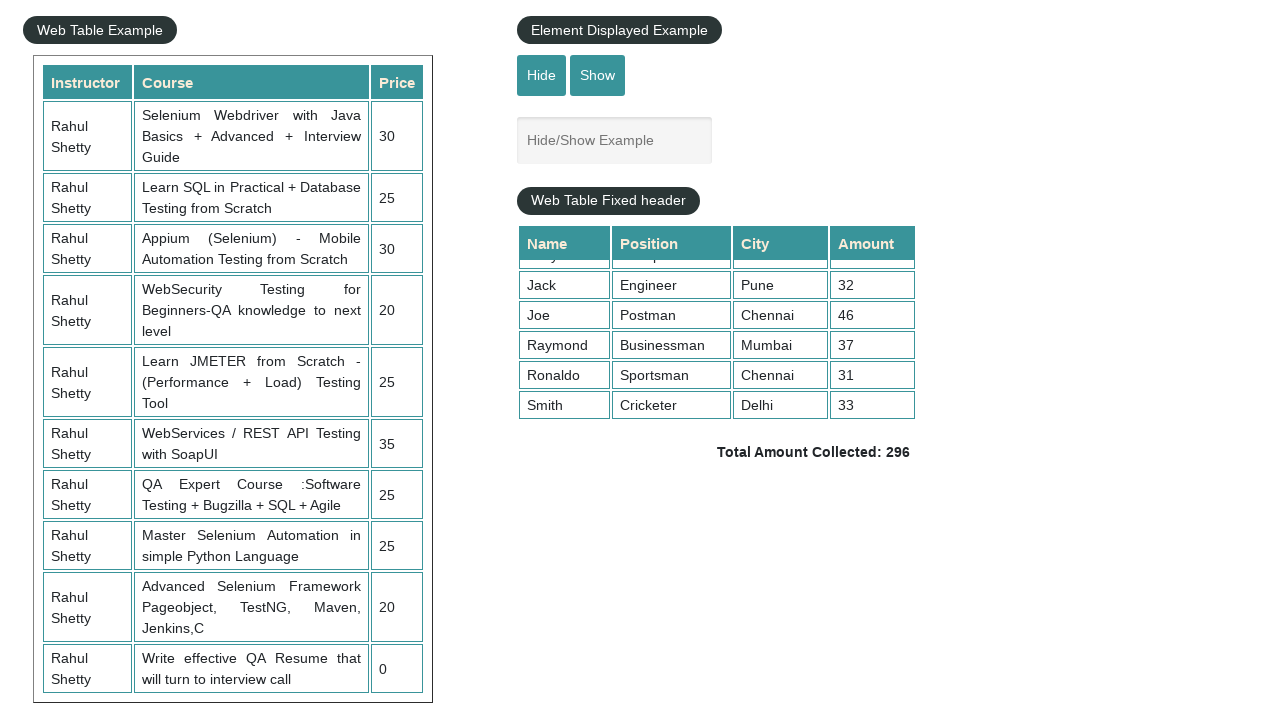

Retrieved all amount cells from table 4th column
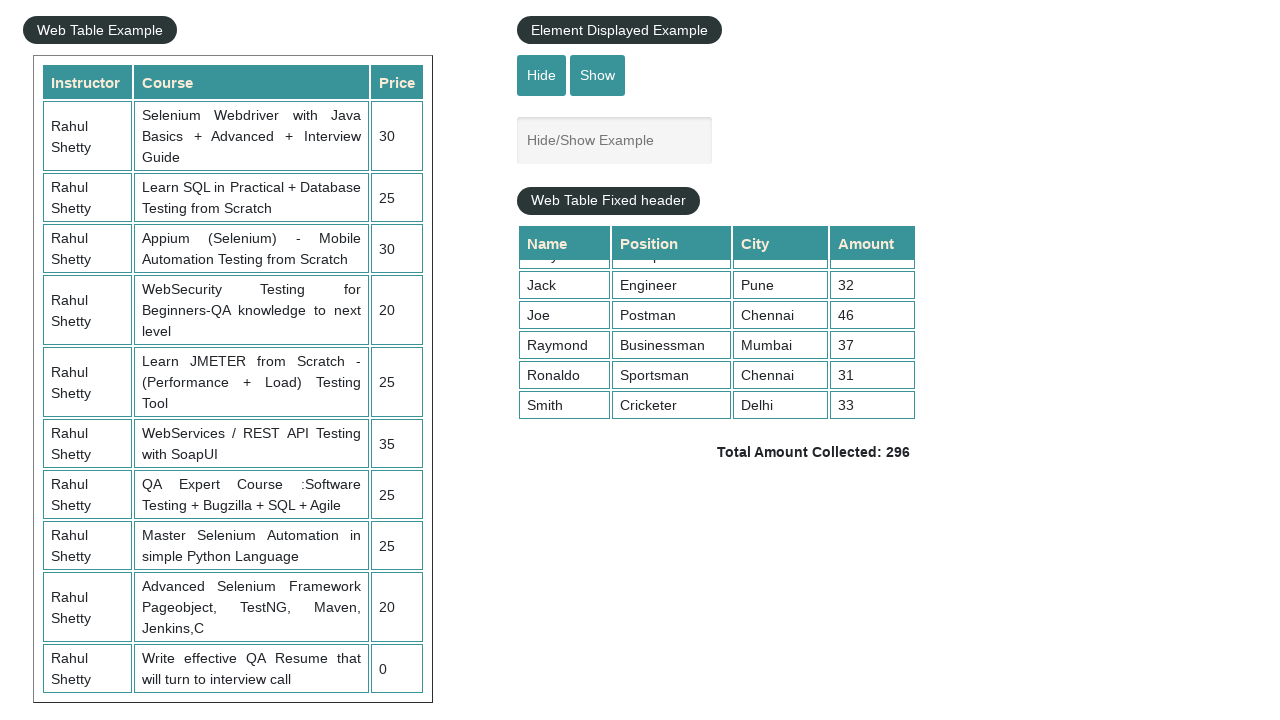

Calculated sum of all table amounts: 296
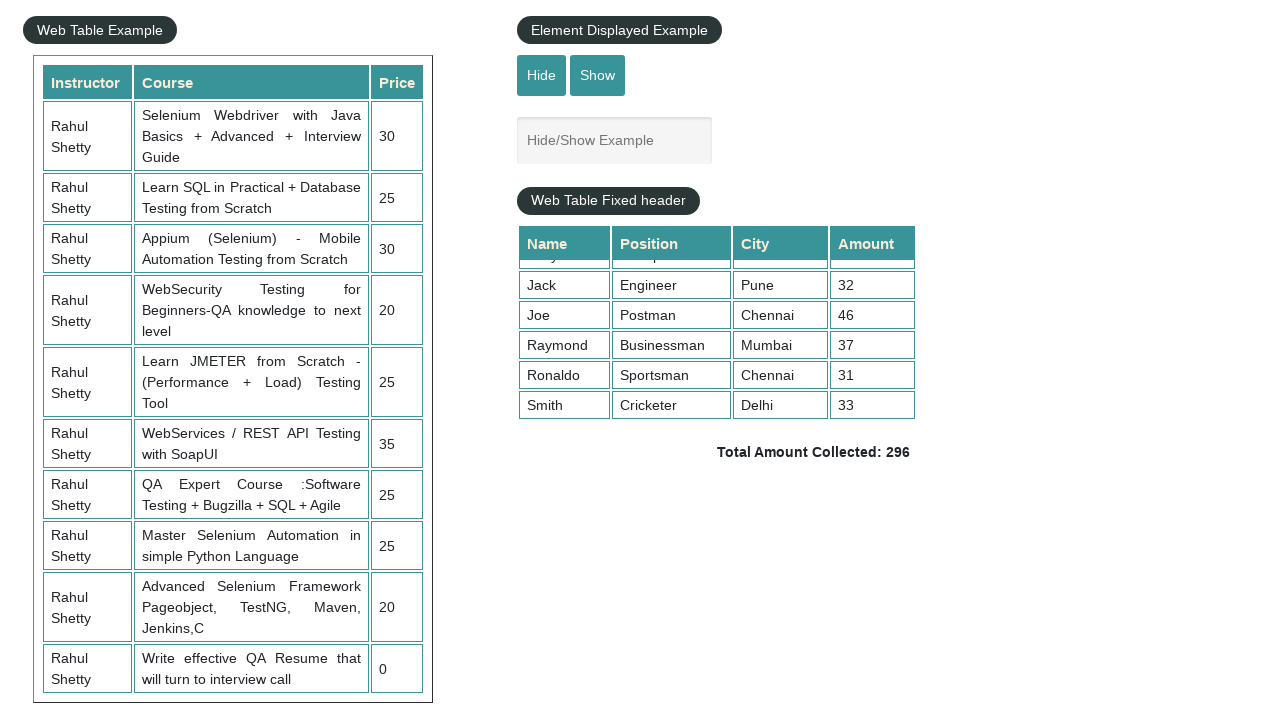

Retrieved displayed total amount text
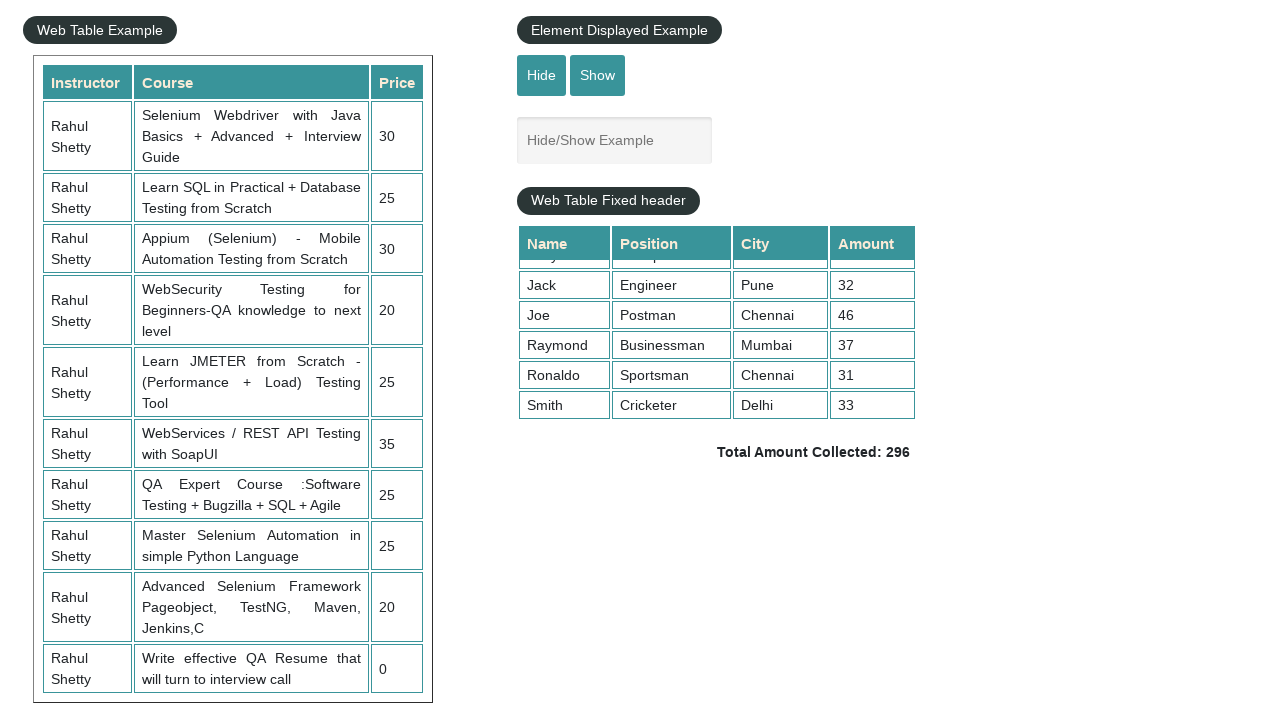

Parsed displayed total amount: 296
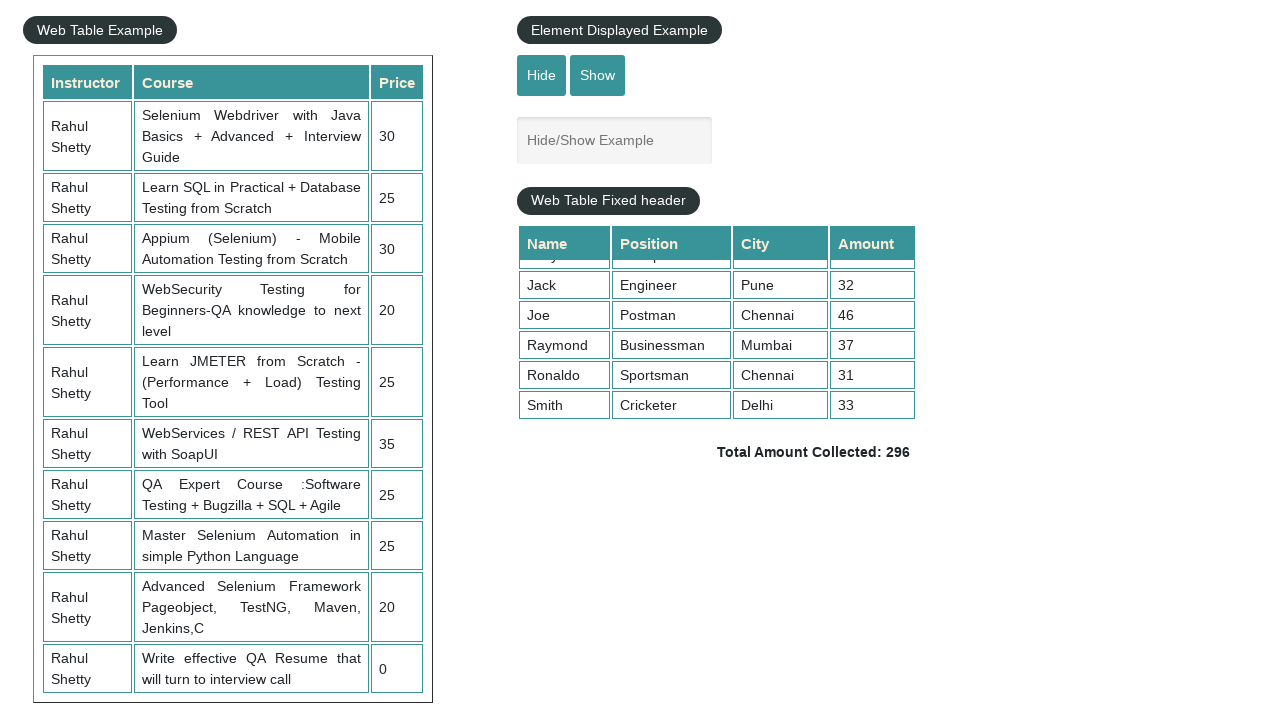

Verified calculated sum (296) matches displayed total (296)
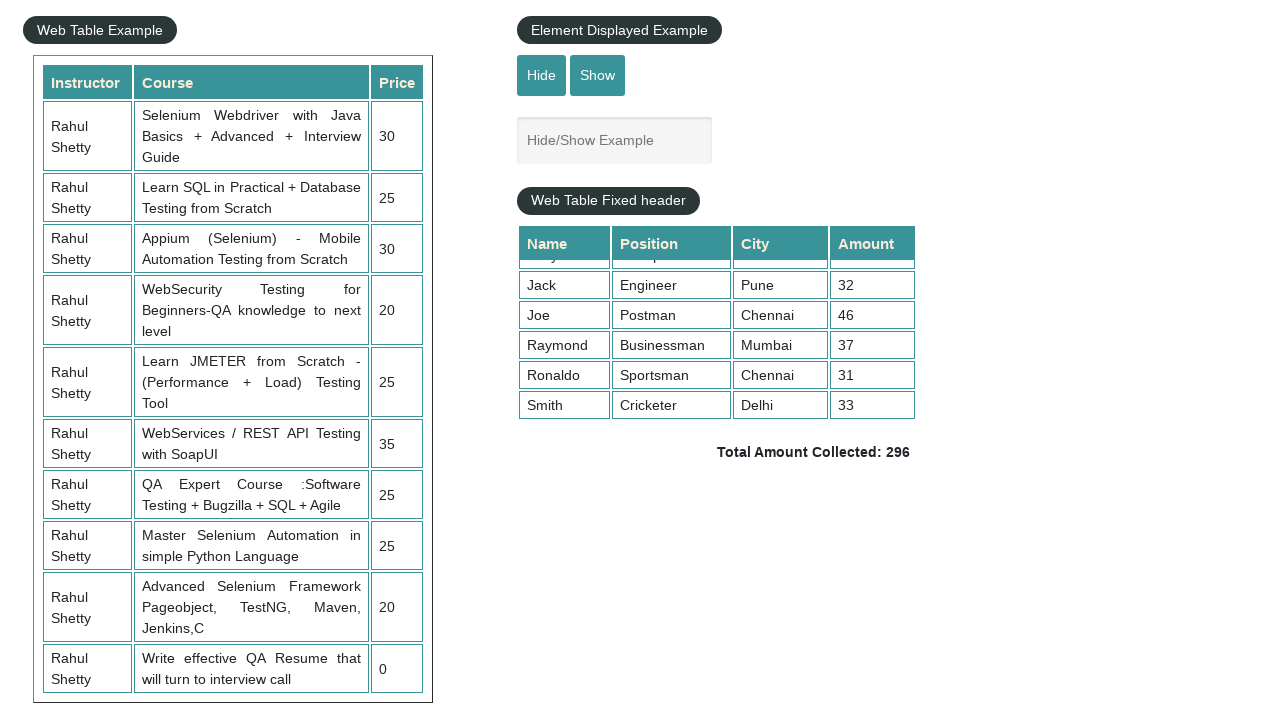

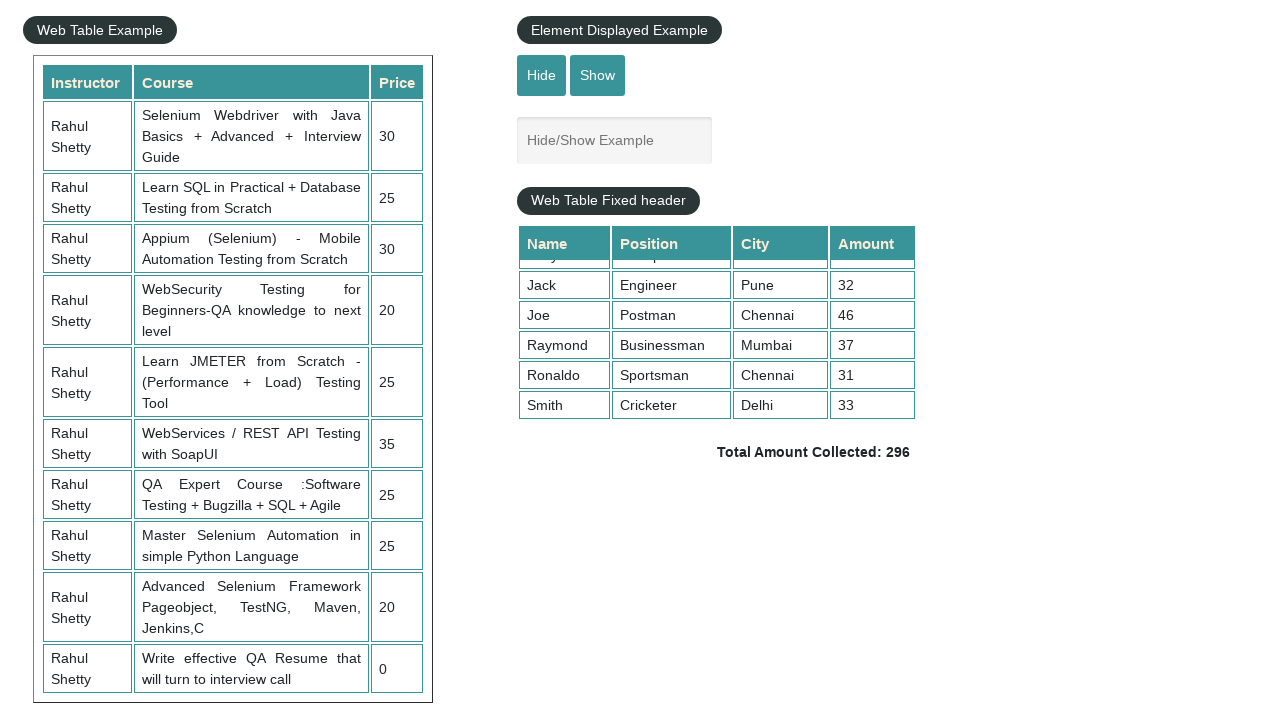